Tests that clicking the save-as button displays the save-as modal

Starting URL: https://dokie.li/

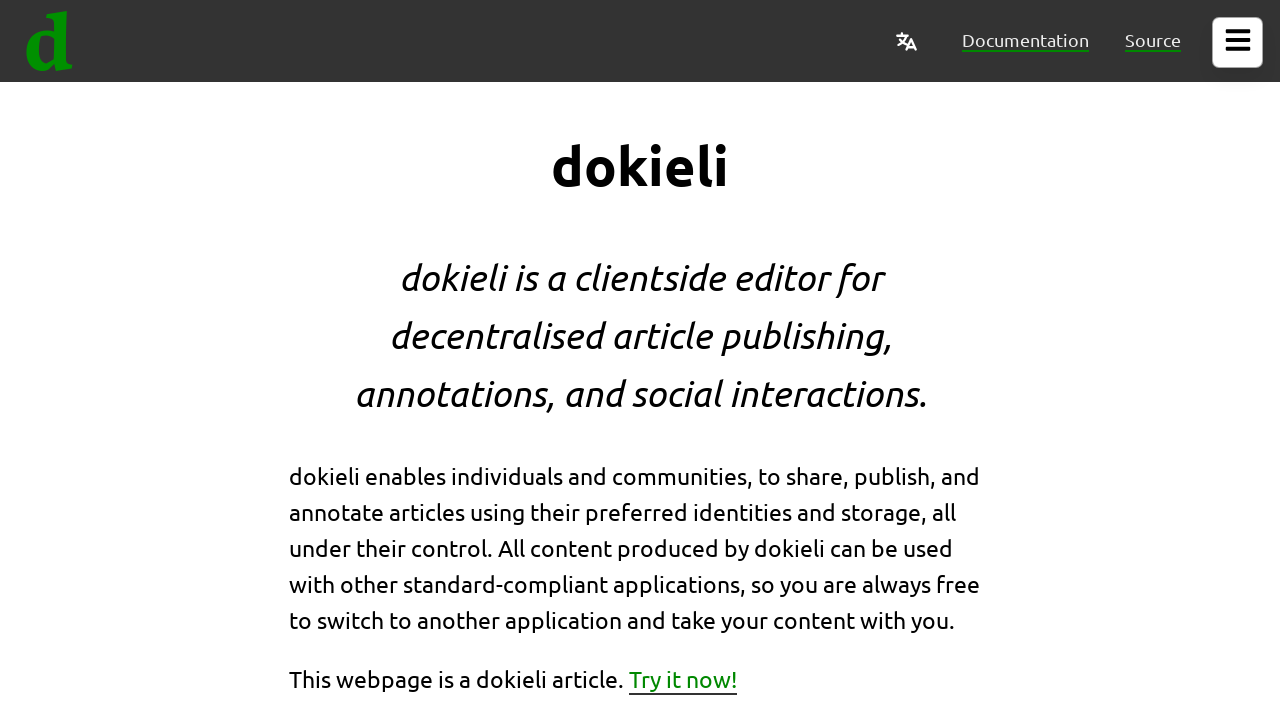

Clicked the document menu button at (1238, 42) on #document-menu button
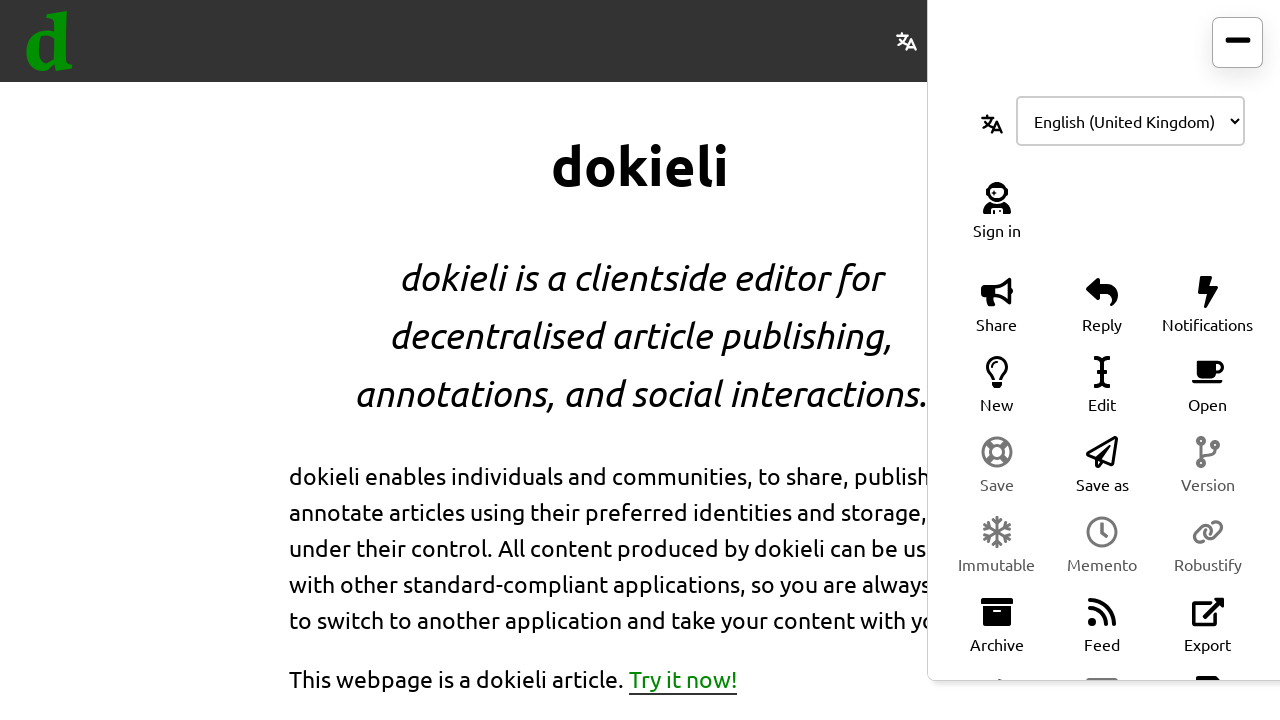

Document menu became visible
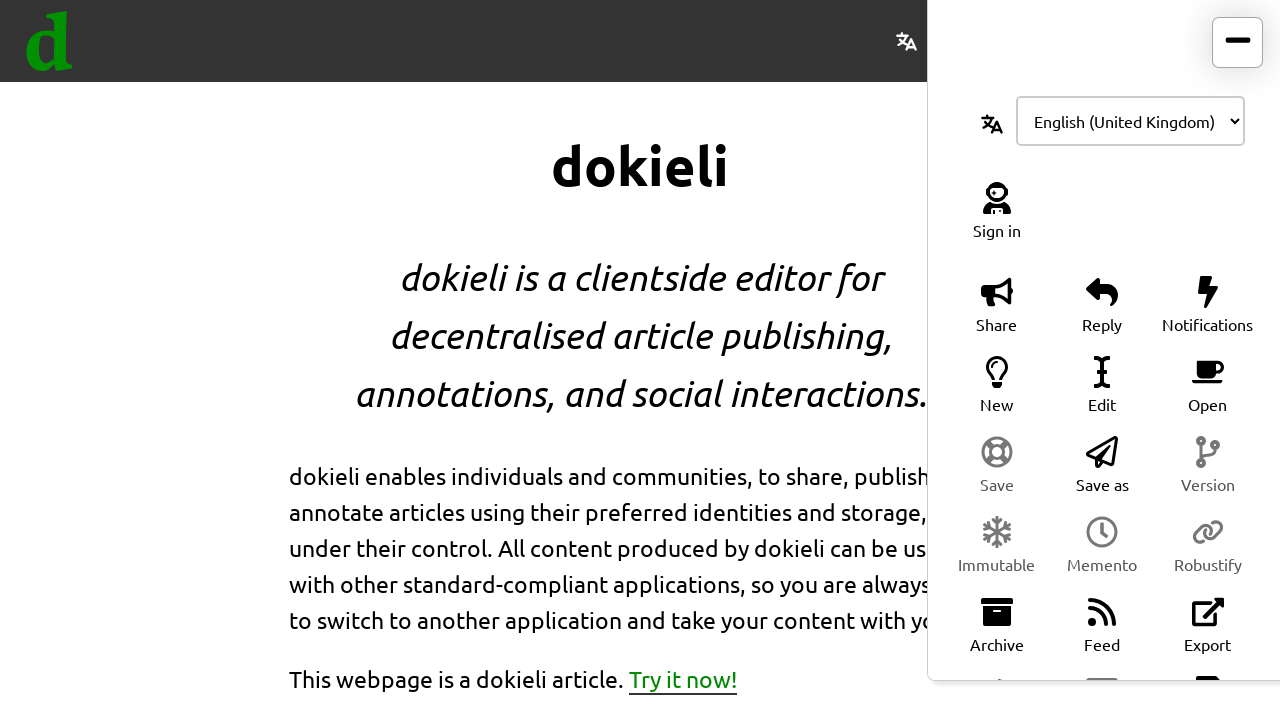

Clicked the save-as button at (1102, 464) on [class=resource-save-as]
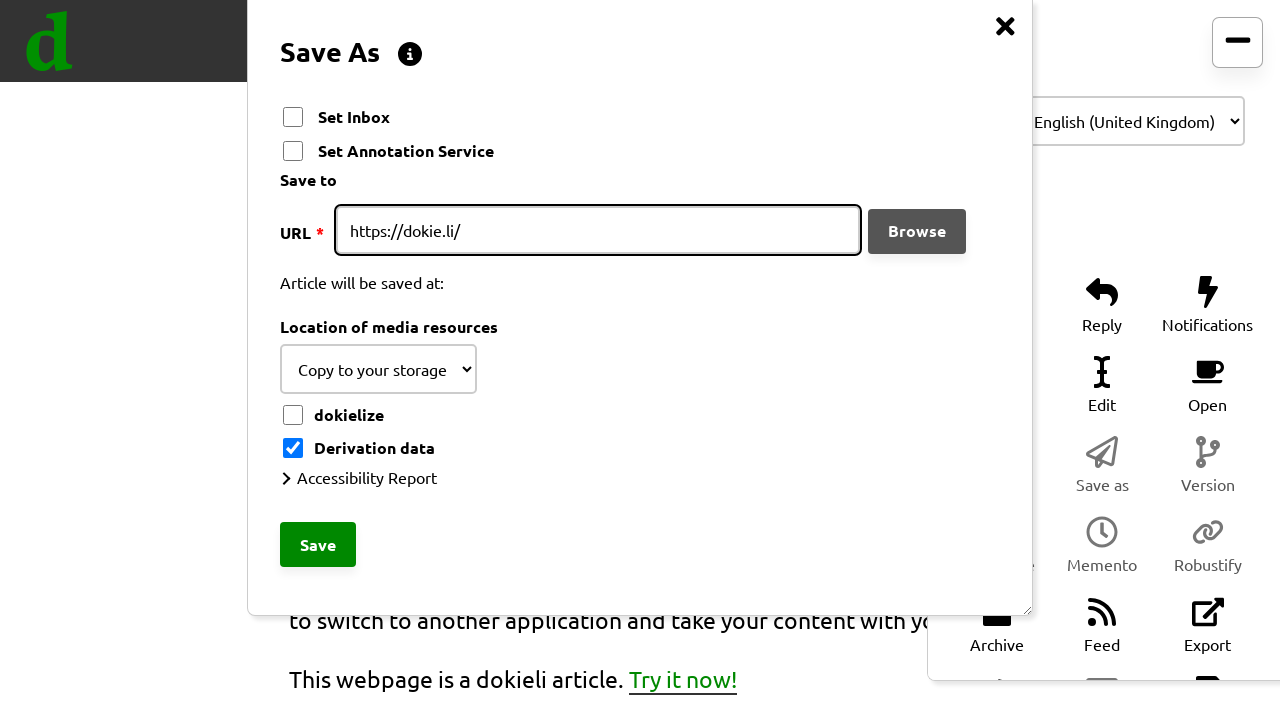

Save-as modal is now visible
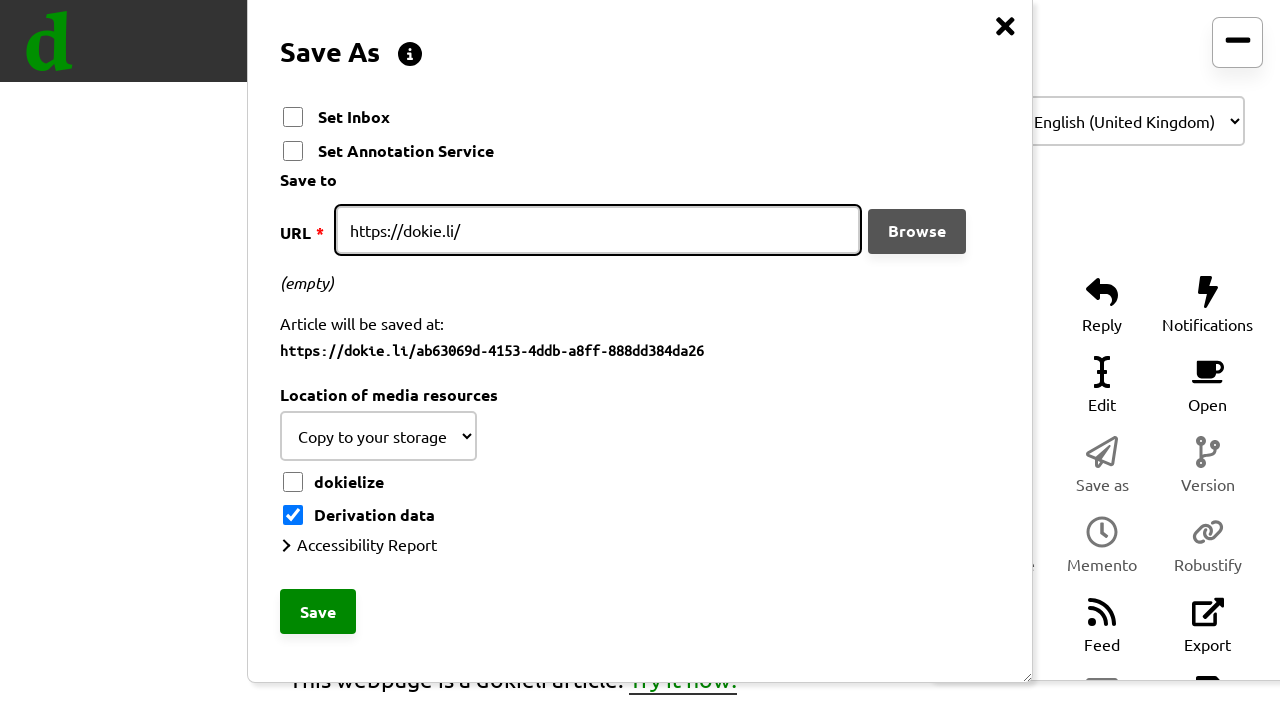

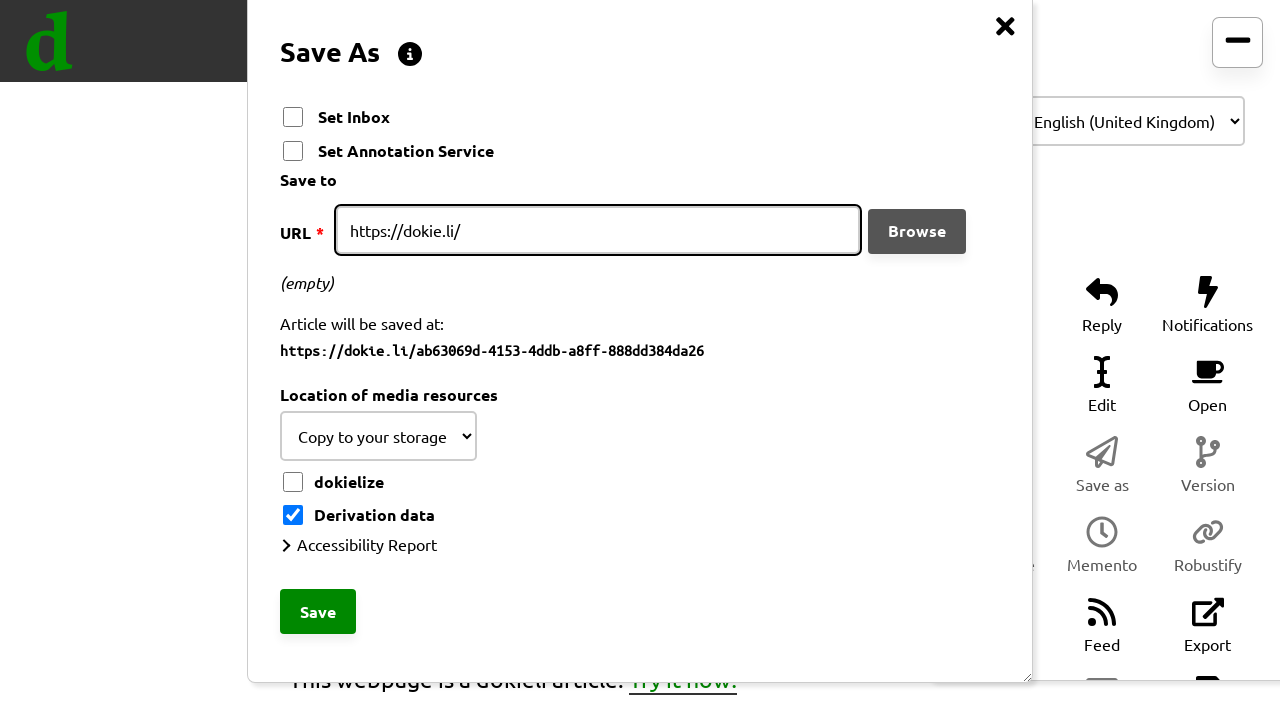